Tests window handling functionality by clicking a button that opens a new window and verifying multiple windows are present

Starting URL: https://testautomationpractice.blogspot.com/

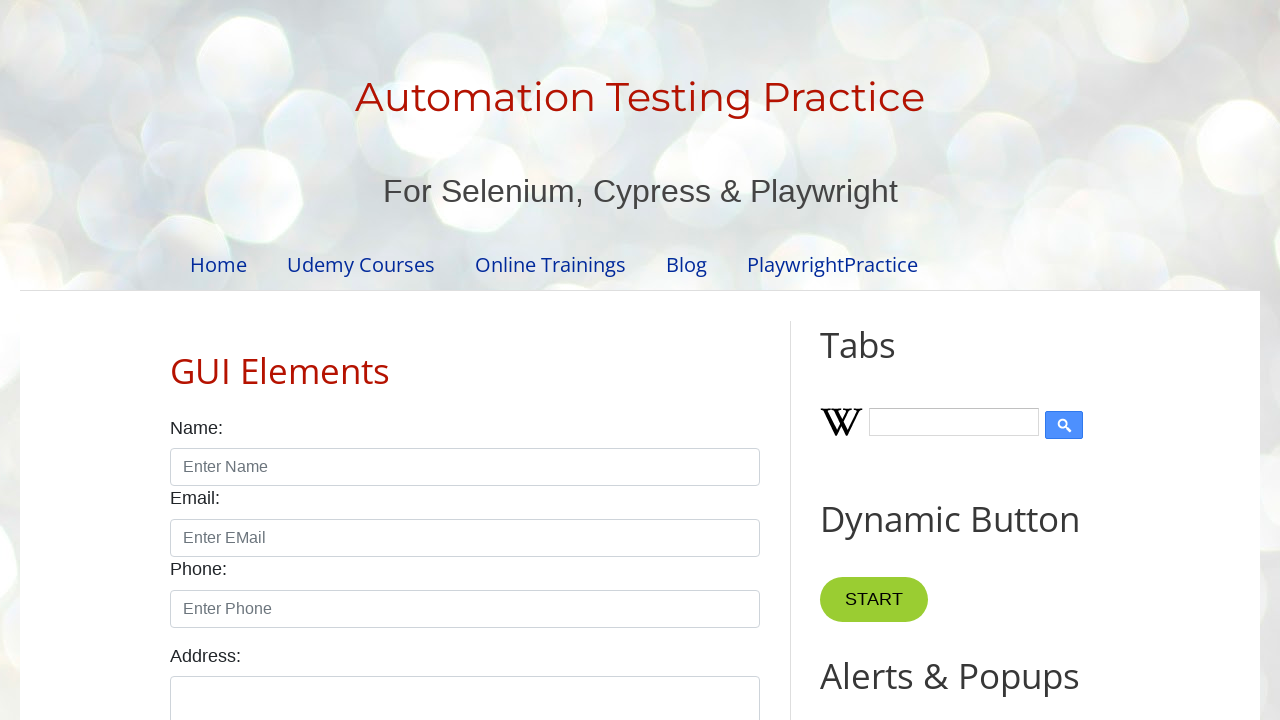

Clicked button to open new window at (880, 361) on xpath=//button[@onclick='myFunction()']
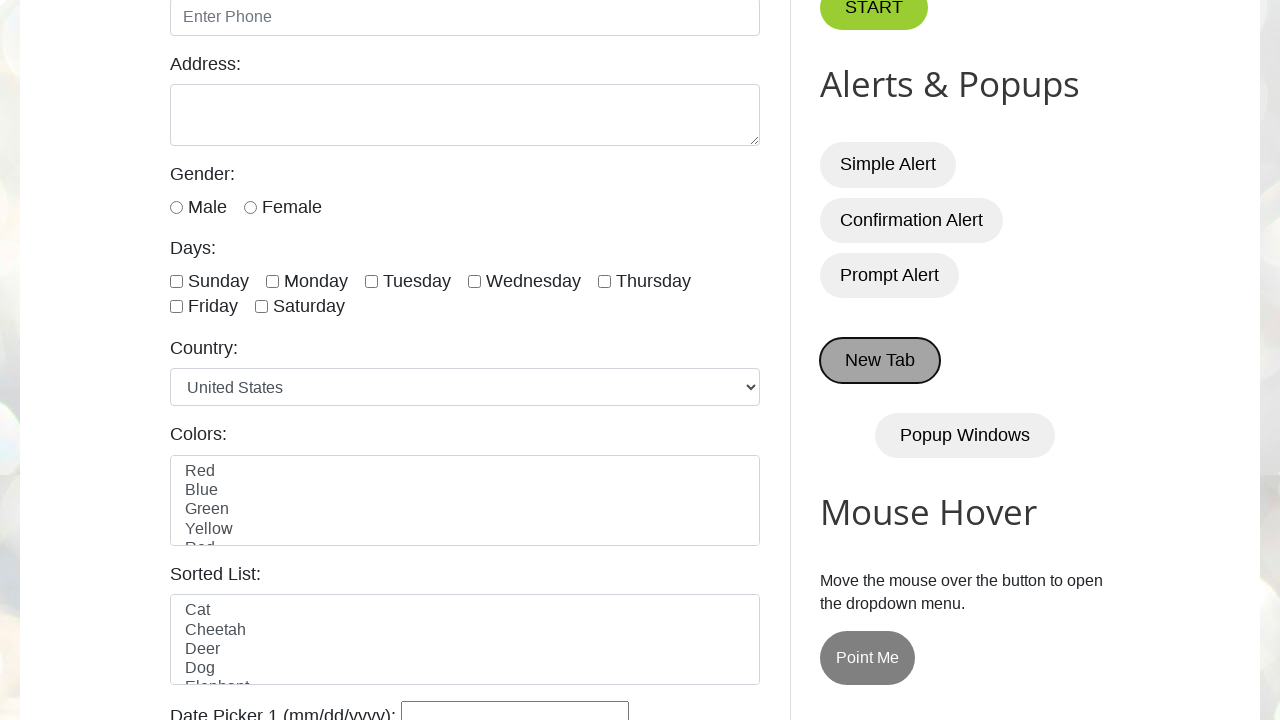

Waited for new window to open
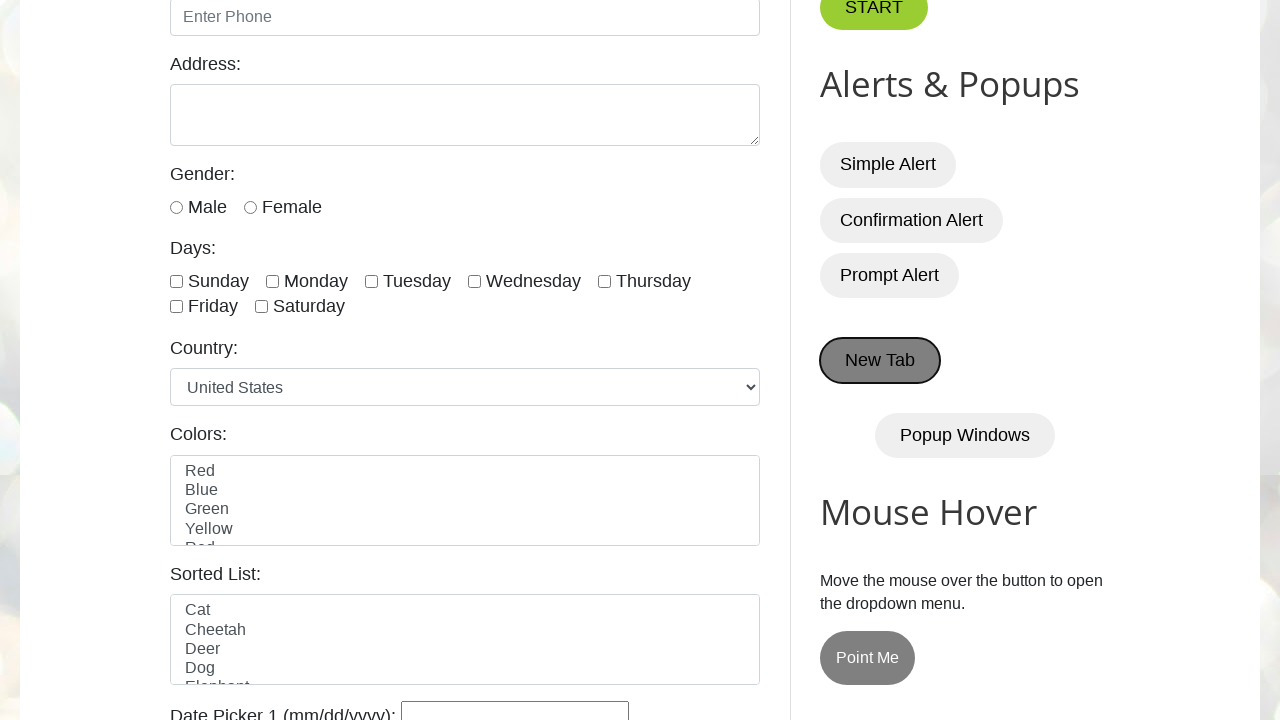

Retrieved all open windows - total count: 2
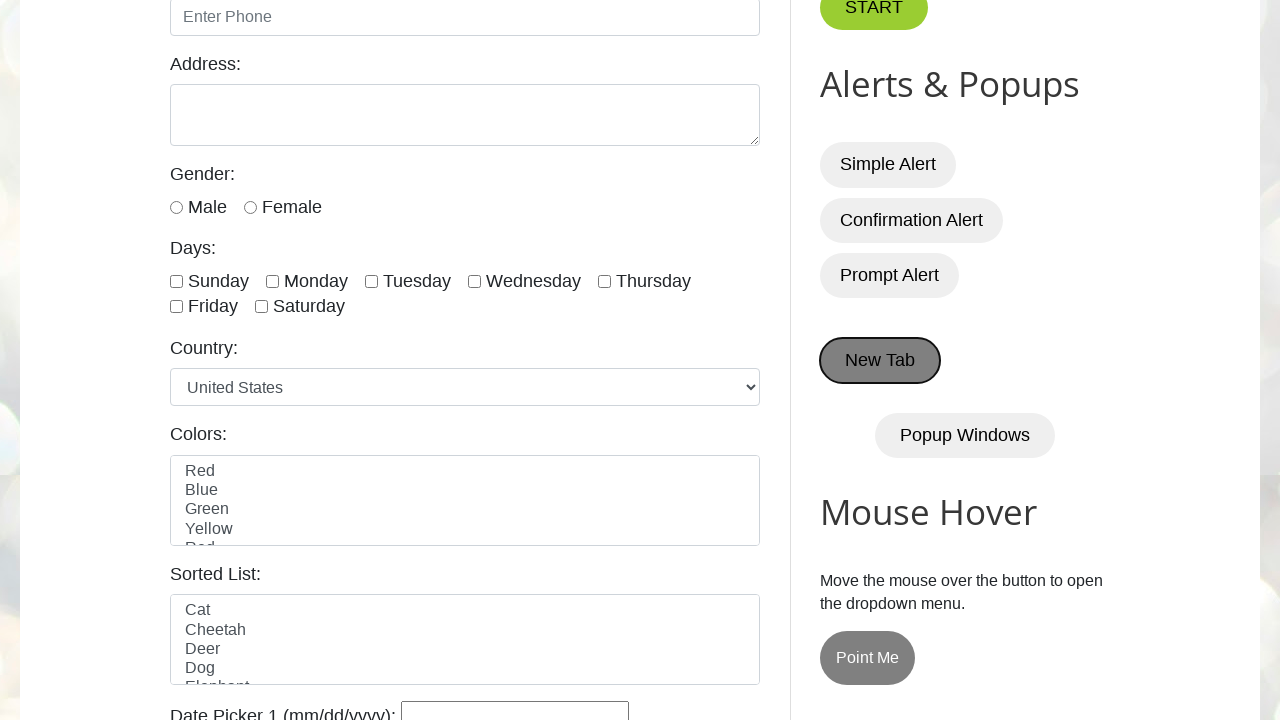

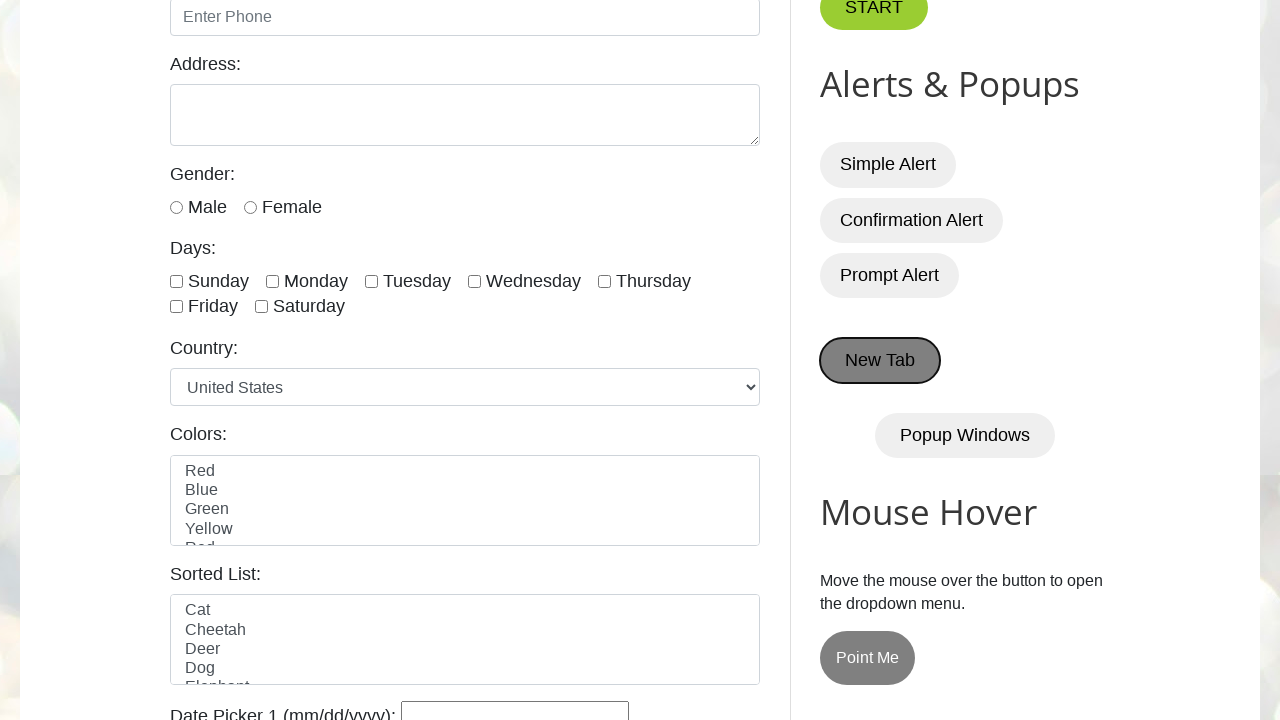